Navigates to the Badge documentation page and verifies the h1 heading is present

Starting URL: https://flowbite-svelte.com/docs/components/badge

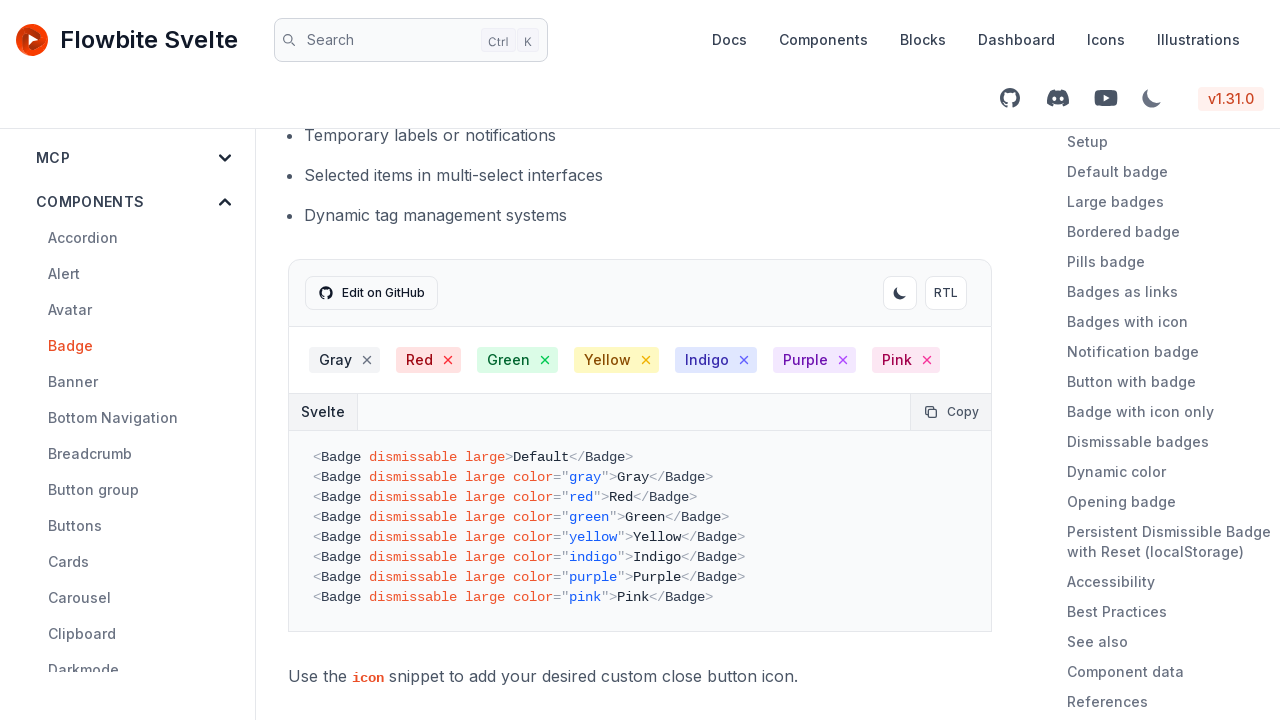

Navigated to Badge documentation page
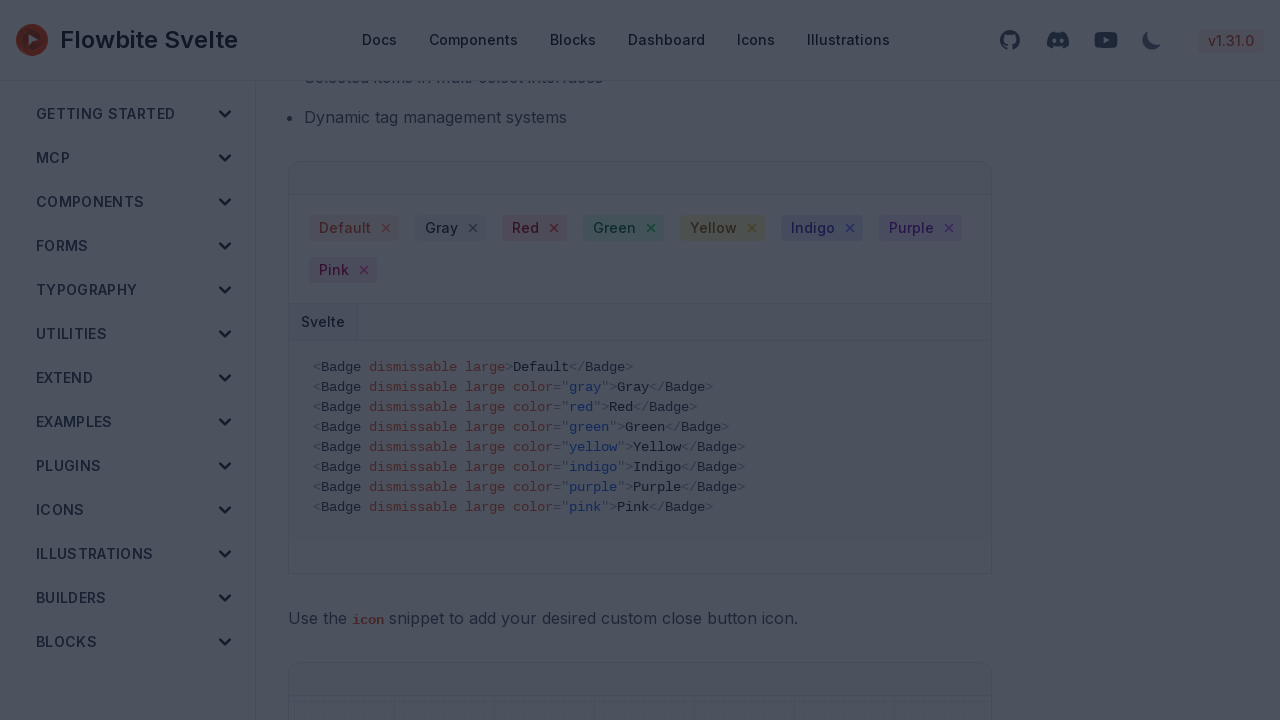

h1 heading loaded on the page
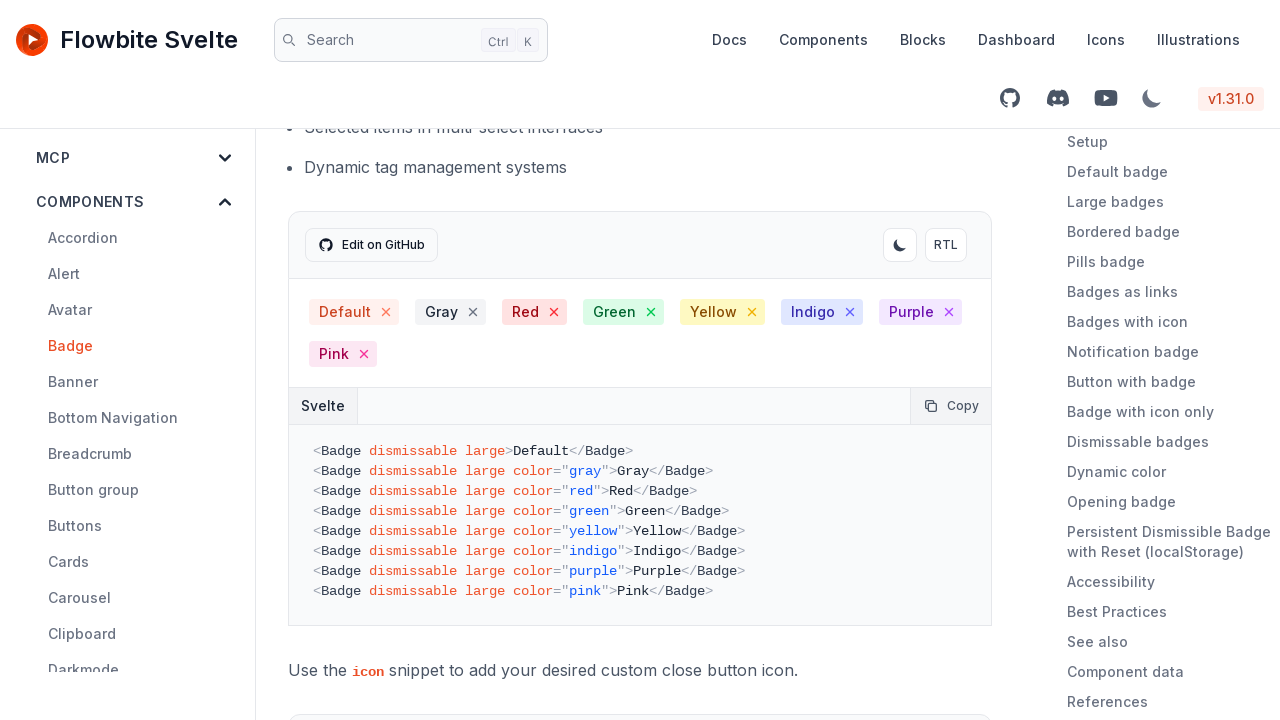

Verified h1 heading is present
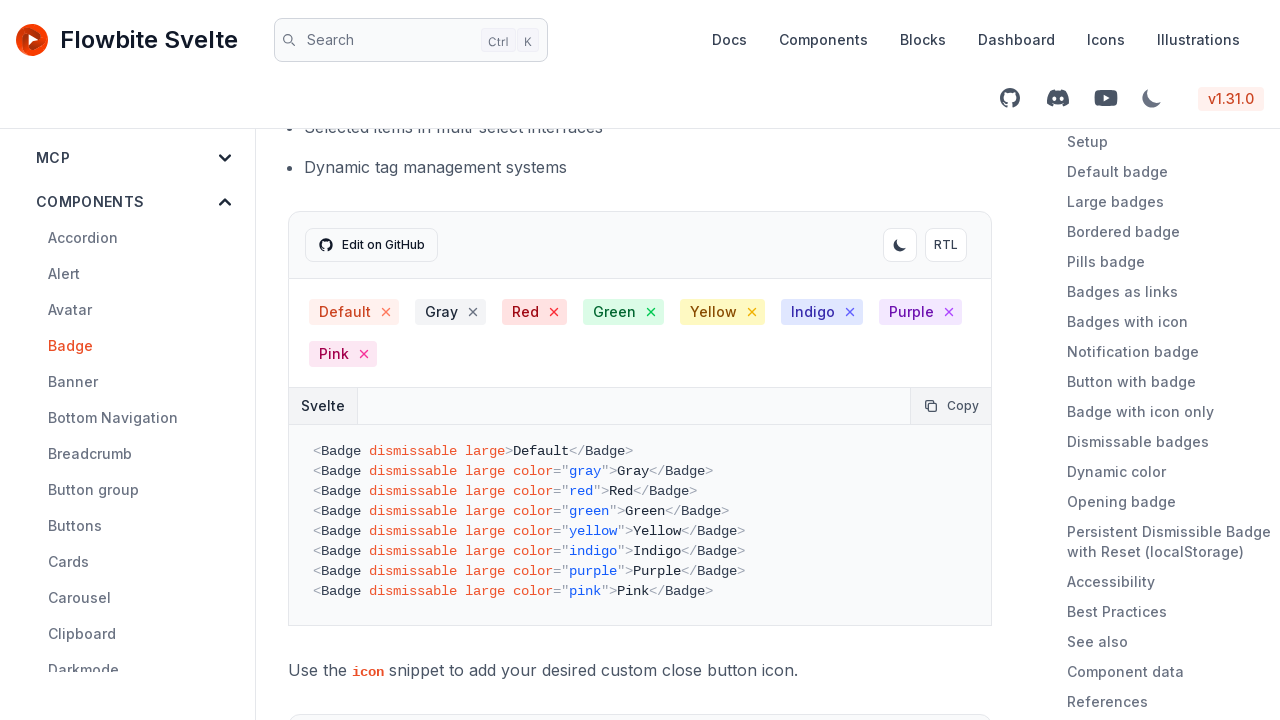

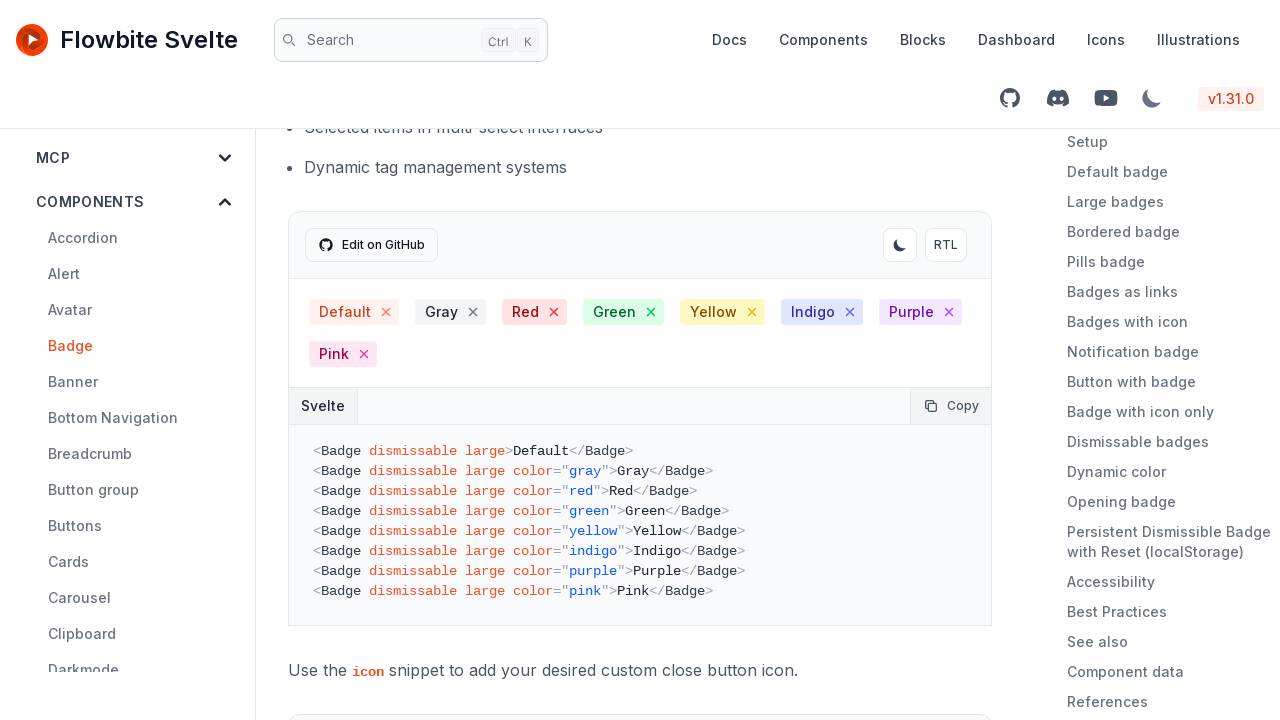